Tests number input field interaction by entering a value, clearing it, and entering a new value

Starting URL: http://the-internet.herokuapp.com/inputs

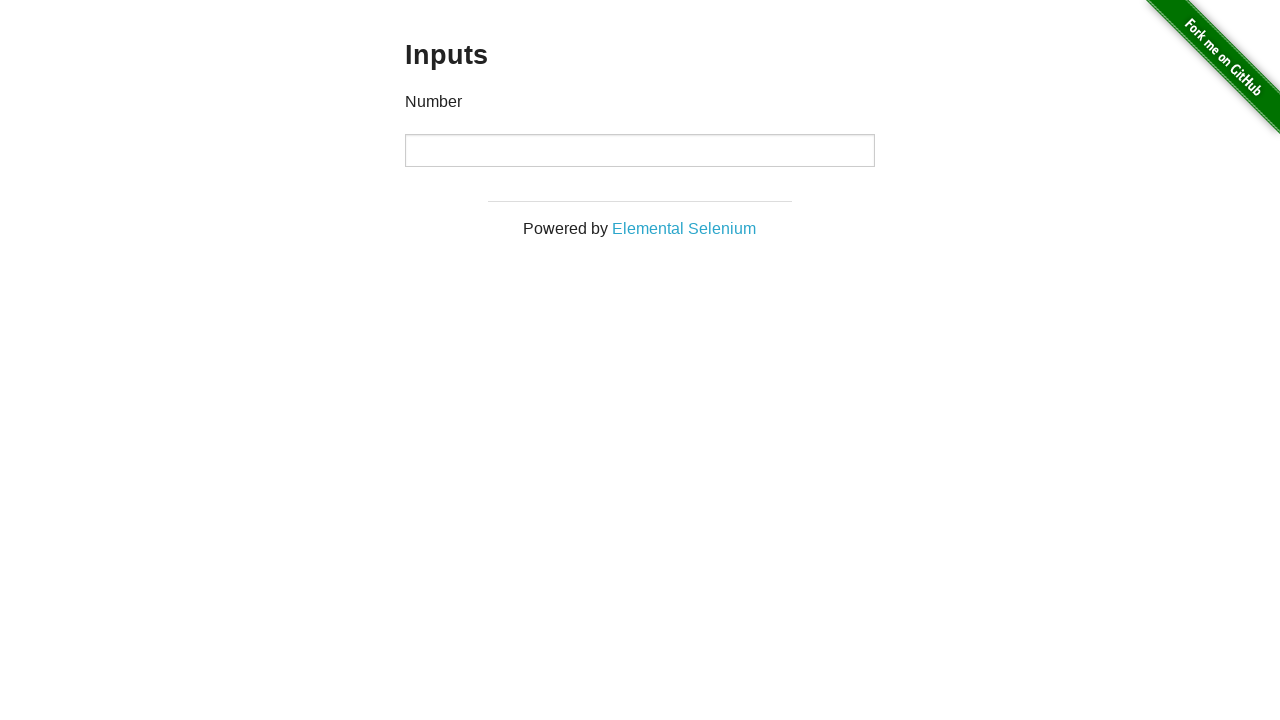

Entered initial value '1000' in number input field on input[type="number"]
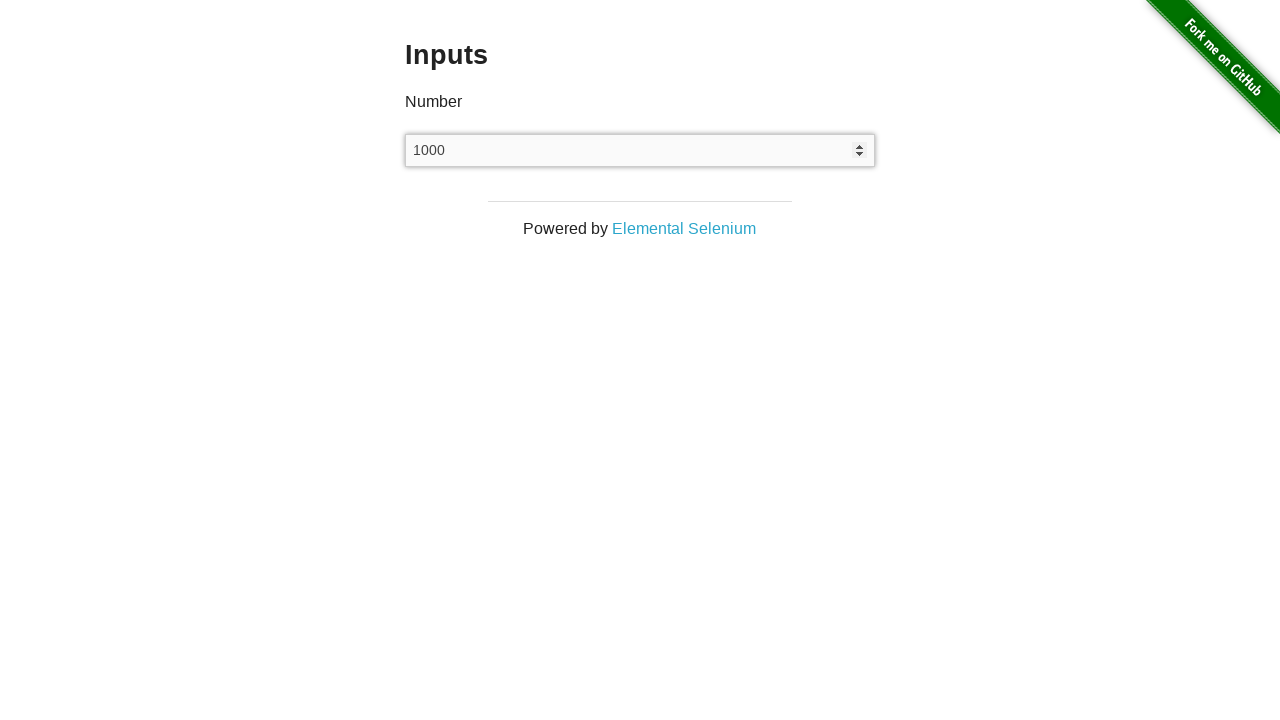

Cleared the number input field on input[type="number"]
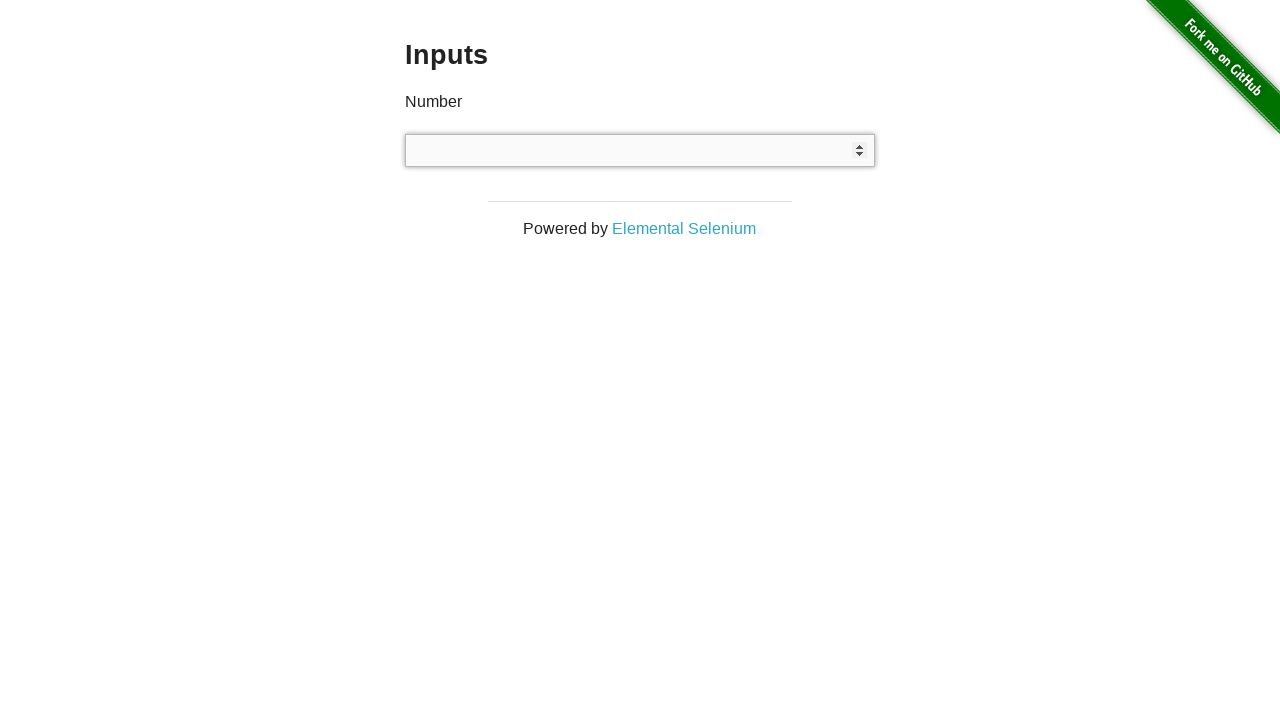

Entered new value '999' in number input field on input[type="number"]
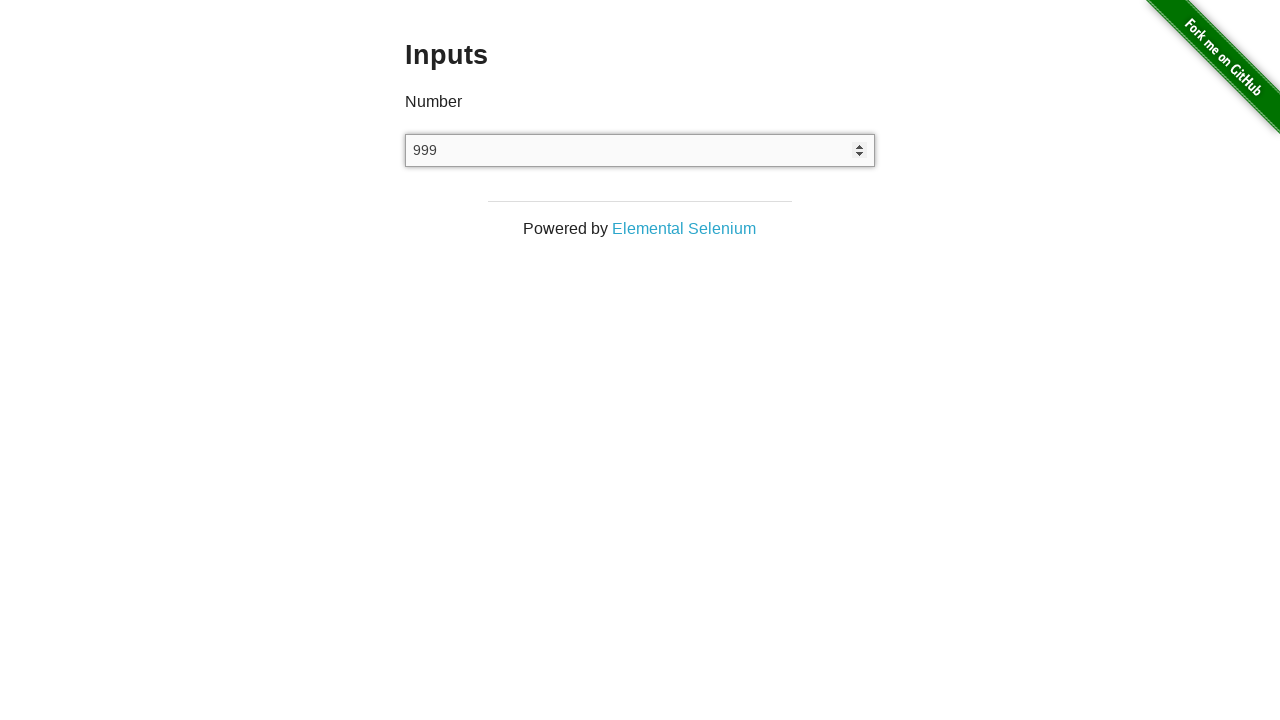

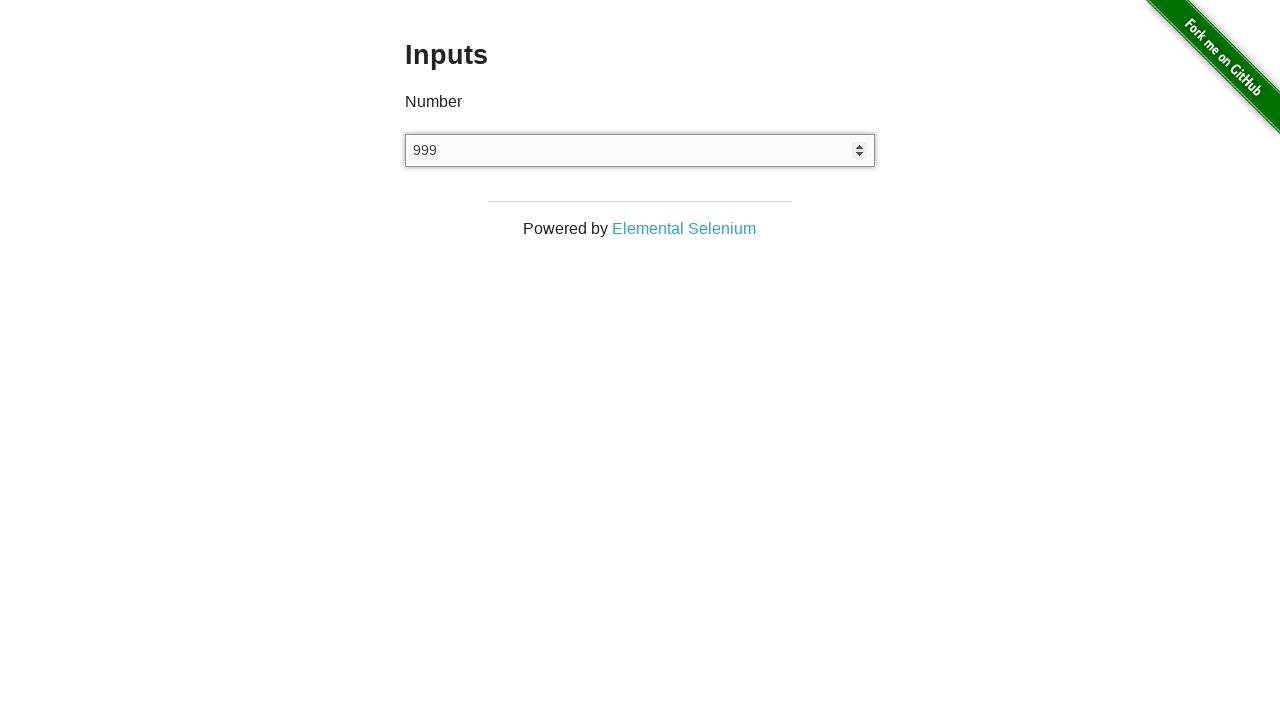